Tests dropdown element by locating a select element and interacting with its options

Starting URL: https://the-internet.herokuapp.com/dropdown

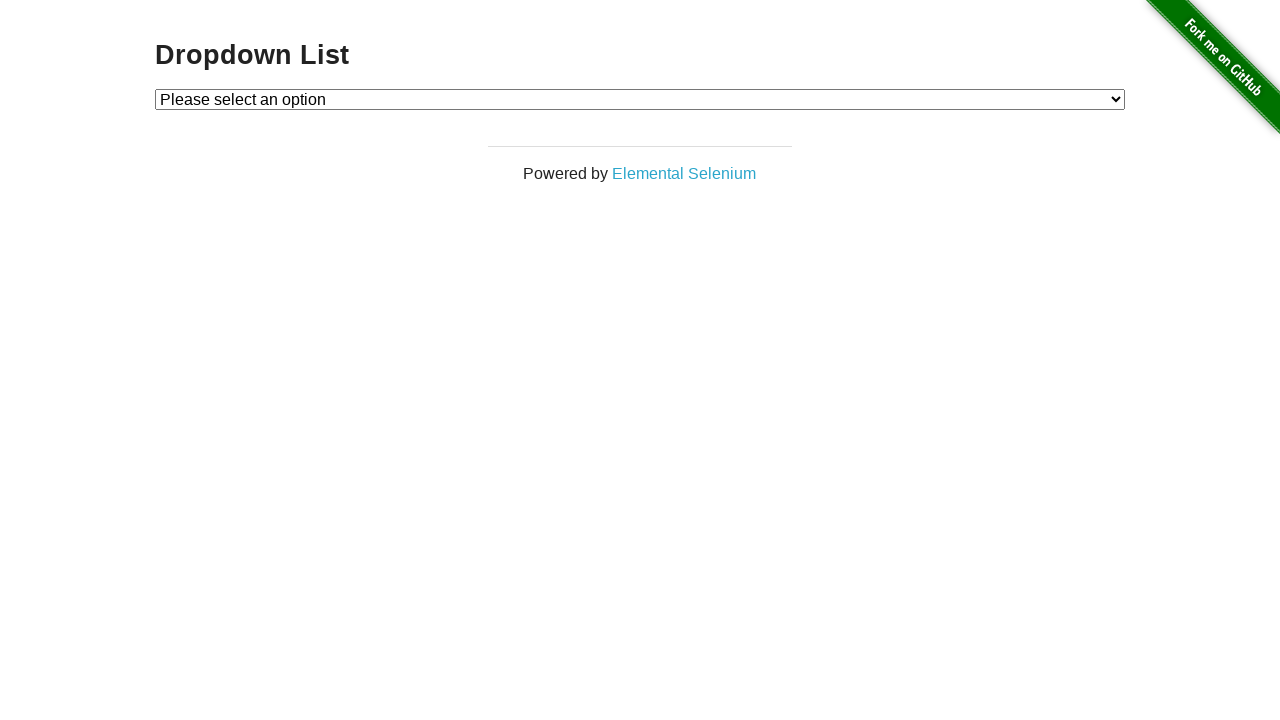

Waited for dropdown element to be visible
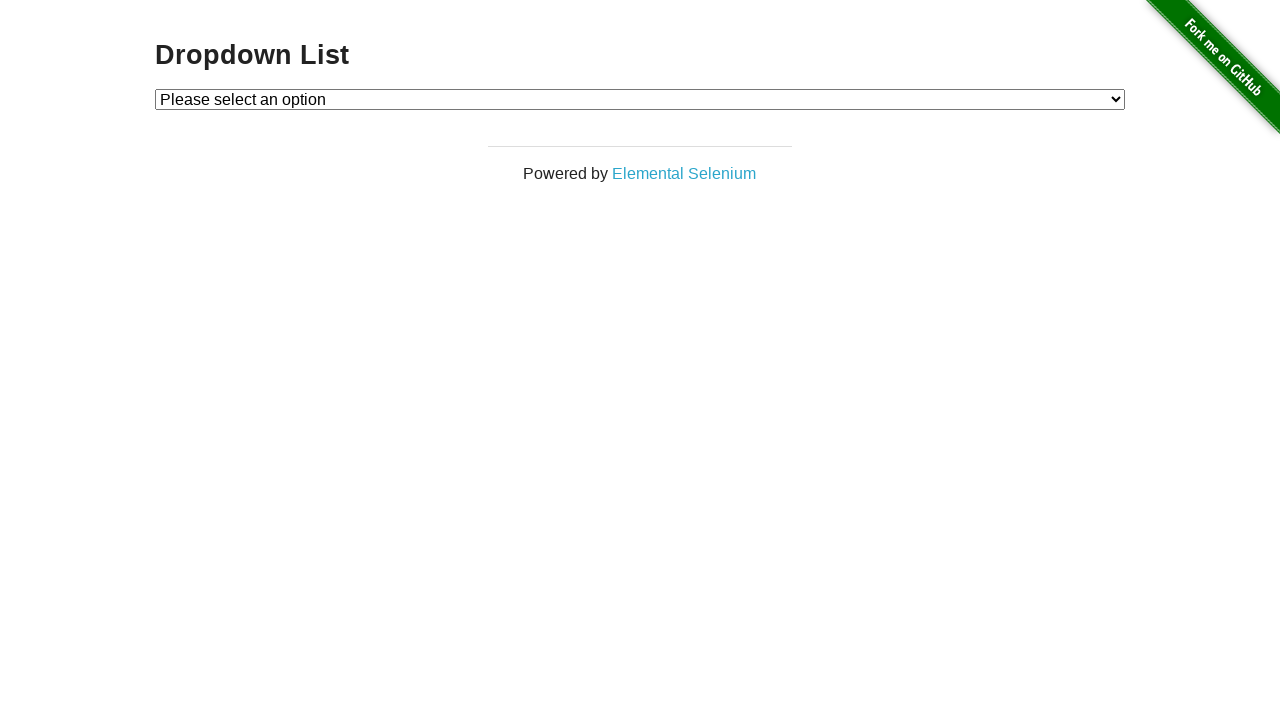

Selected option '1' from the dropdown on select#dropdown
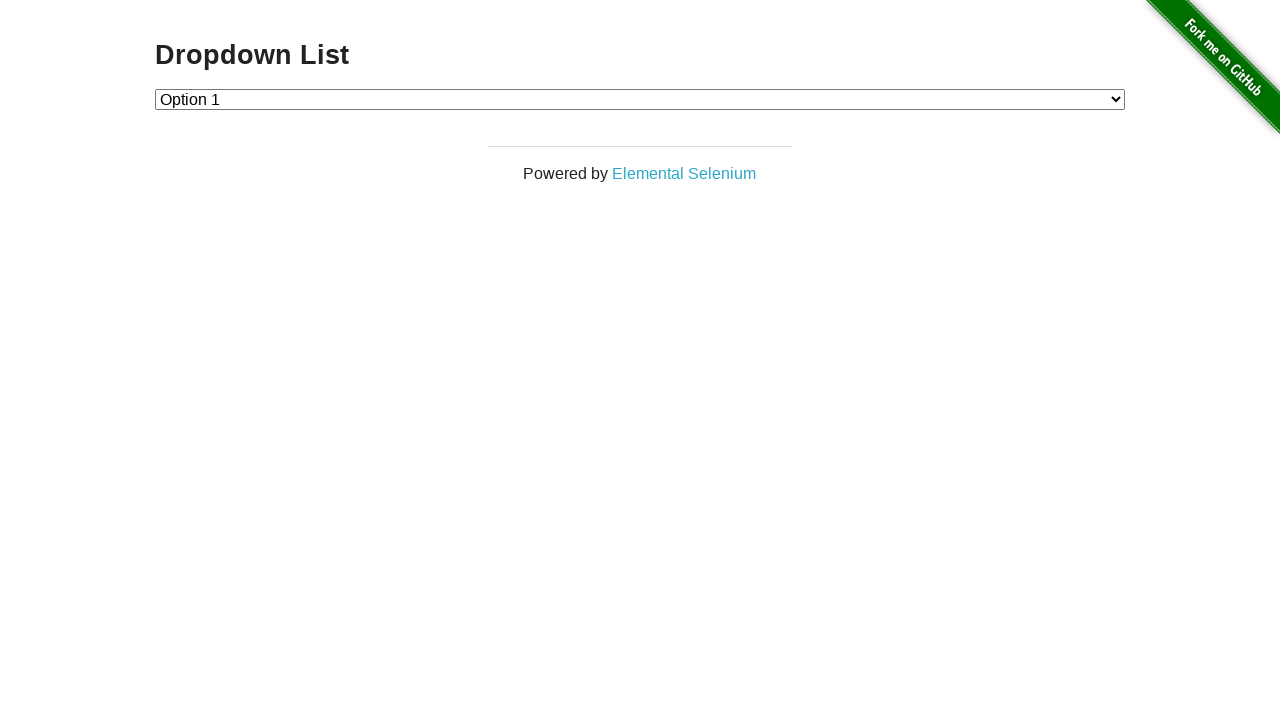

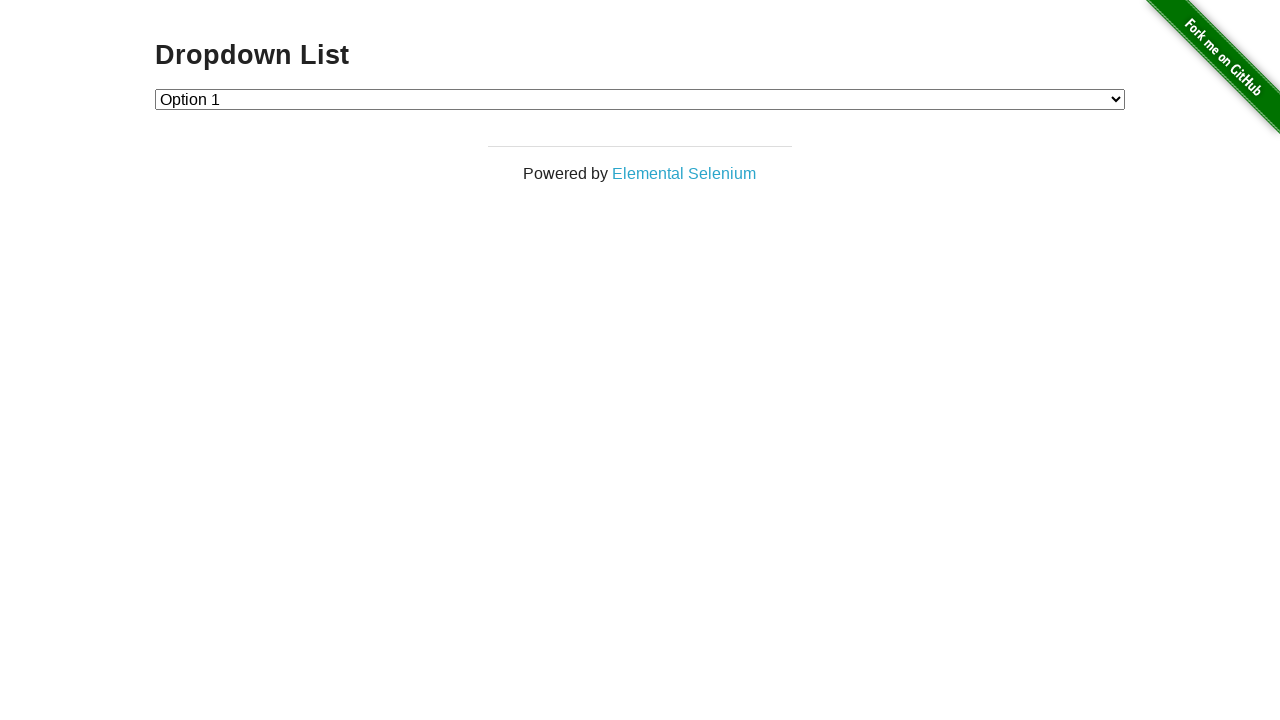